Navigates to an air conditioning business category page on Oneflare, clicks on the first business listing, and interacts with the business profile page by clicking to reveal the phone number.

Starting URL: https://www.oneflare.com.au/air-conditioning

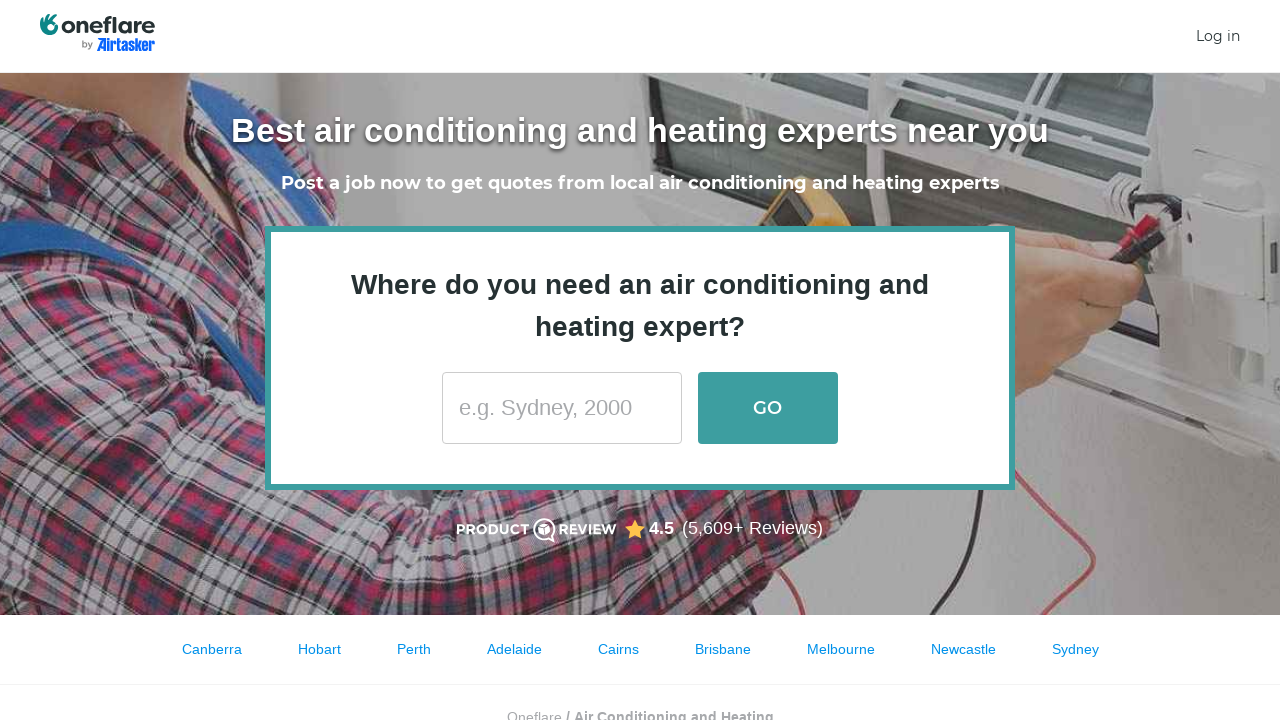

Waited for business links to load on air conditioning category page
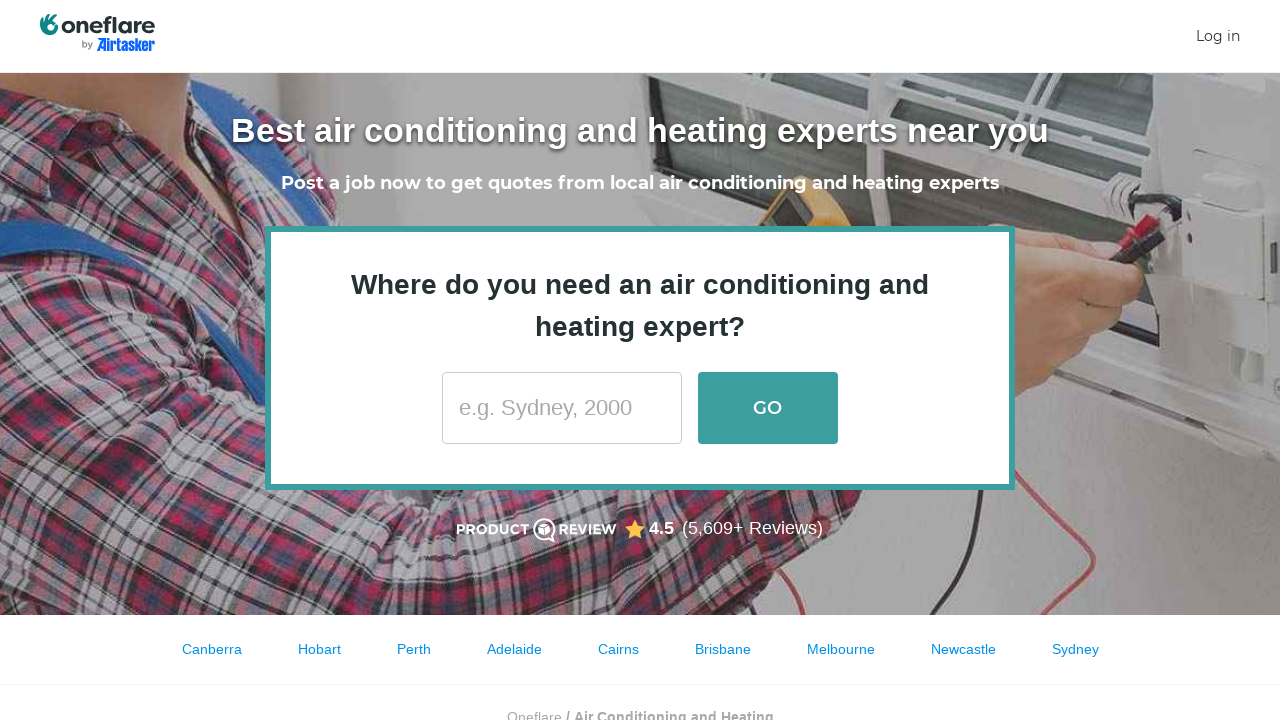

Clicked on the first business listing at (496, 360) on section ul li h3 a >> nth=0
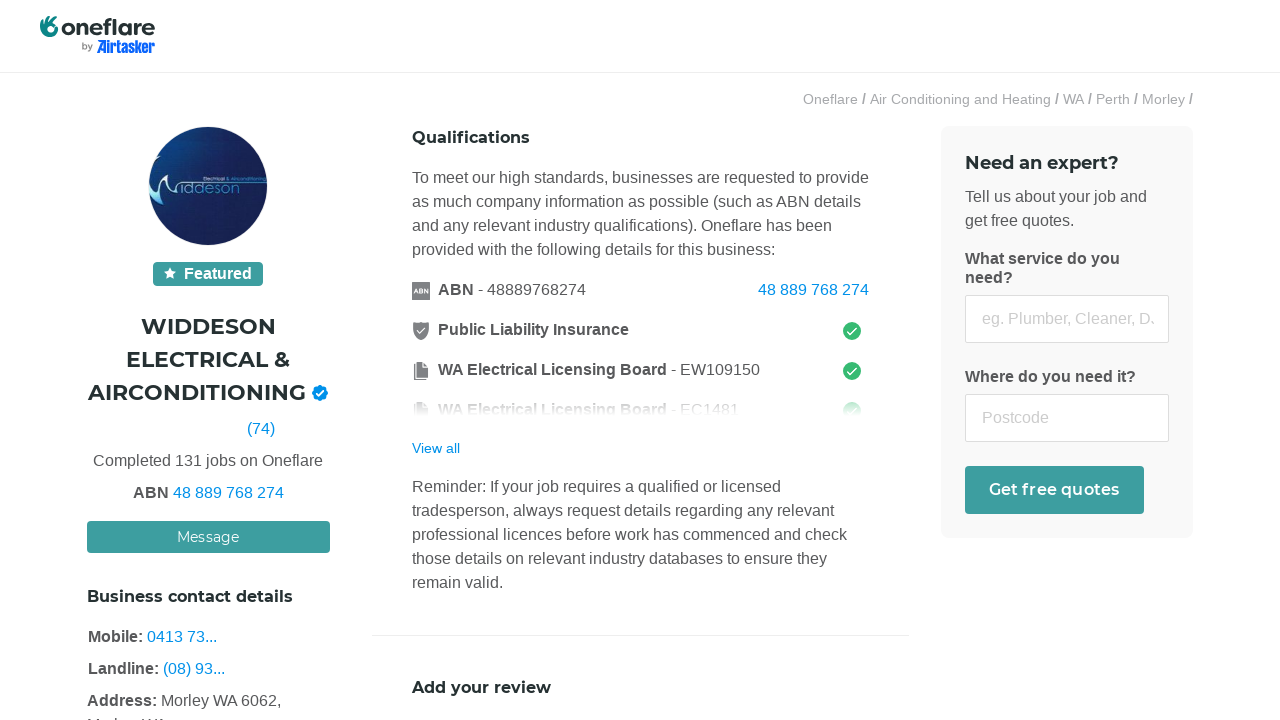

Business profile page loaded with heading visible
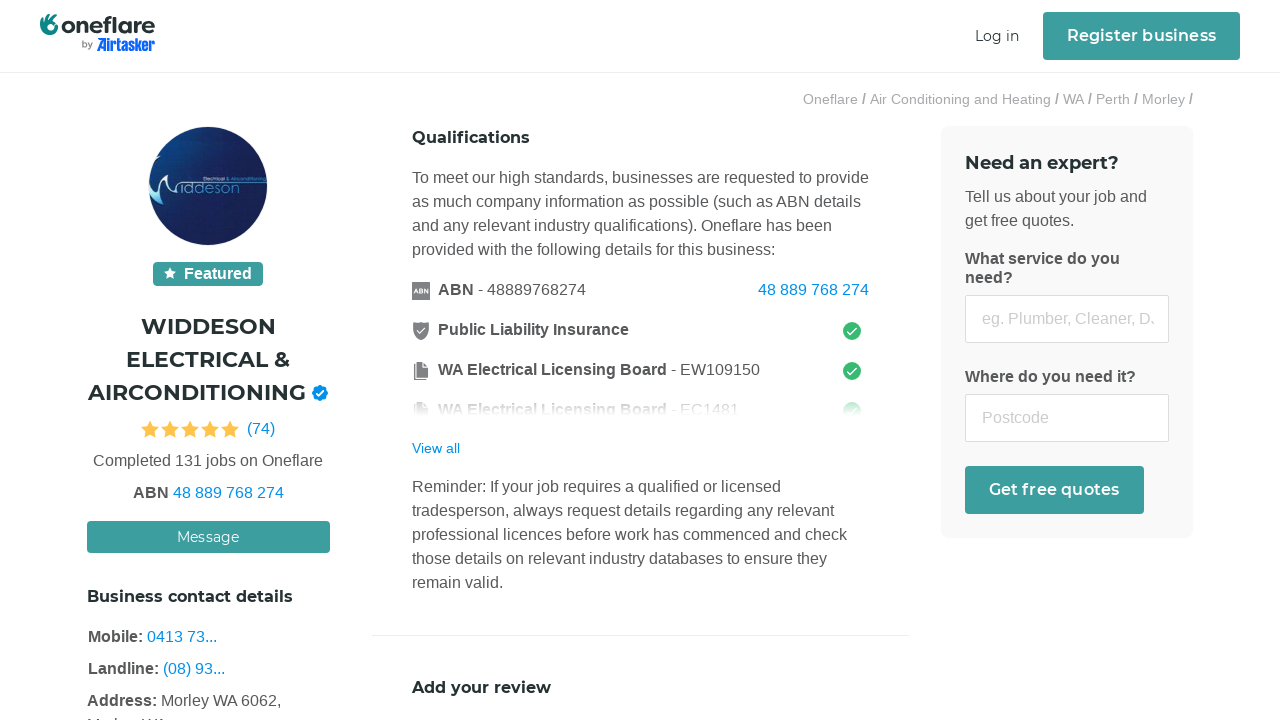

Verified business details section is visible on a[data-tooltip-content="Click to show number"]
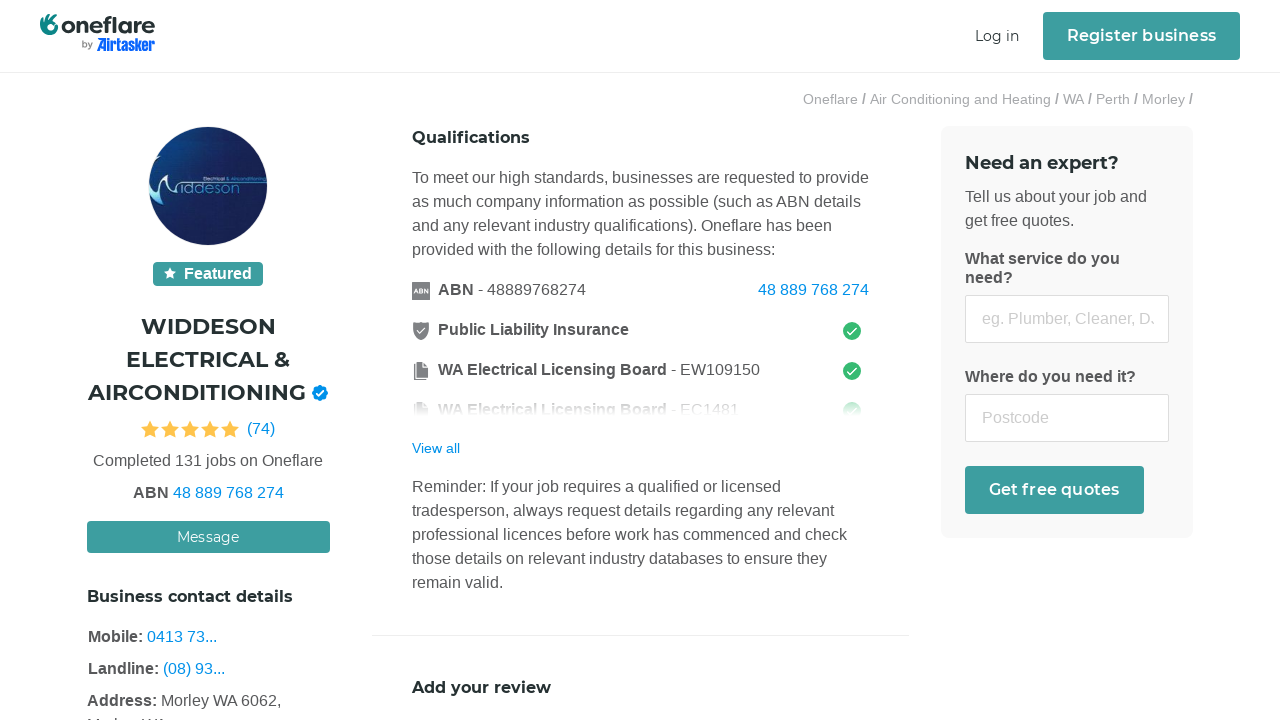

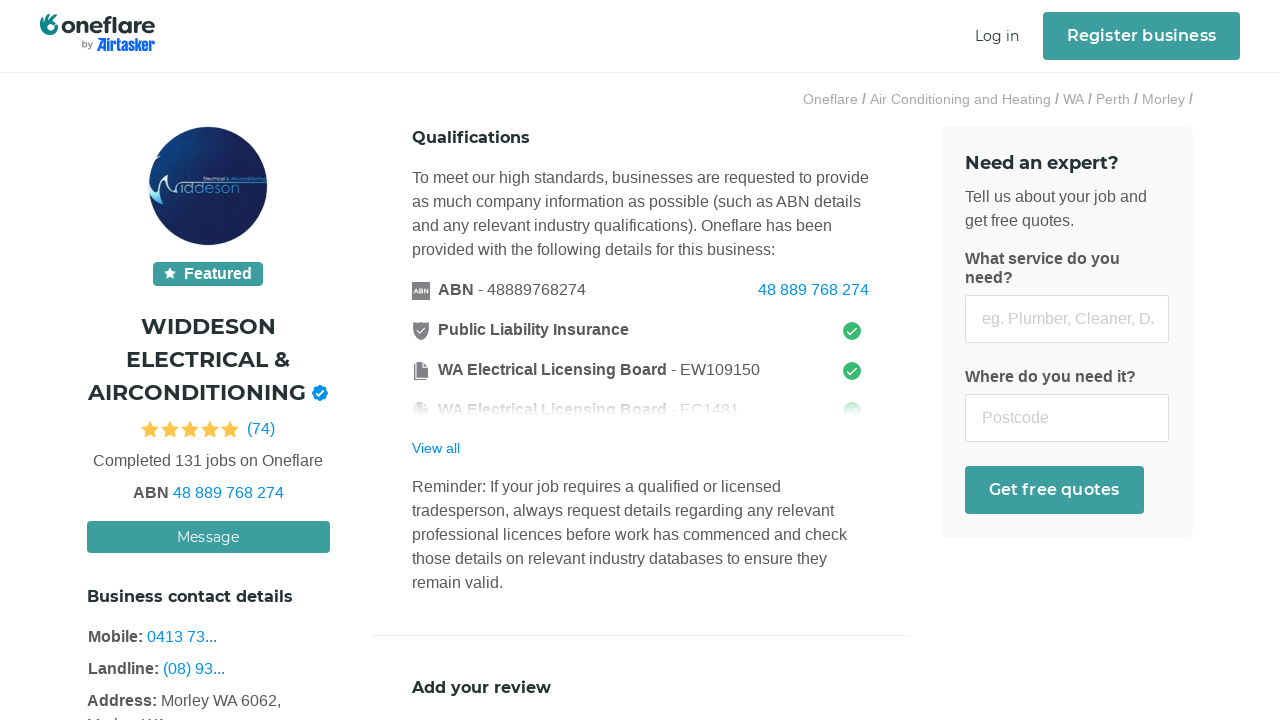